Tests file upload functionality by uploading a file and verifying the success message is displayed

Starting URL: https://practice.cydeo.com/upload

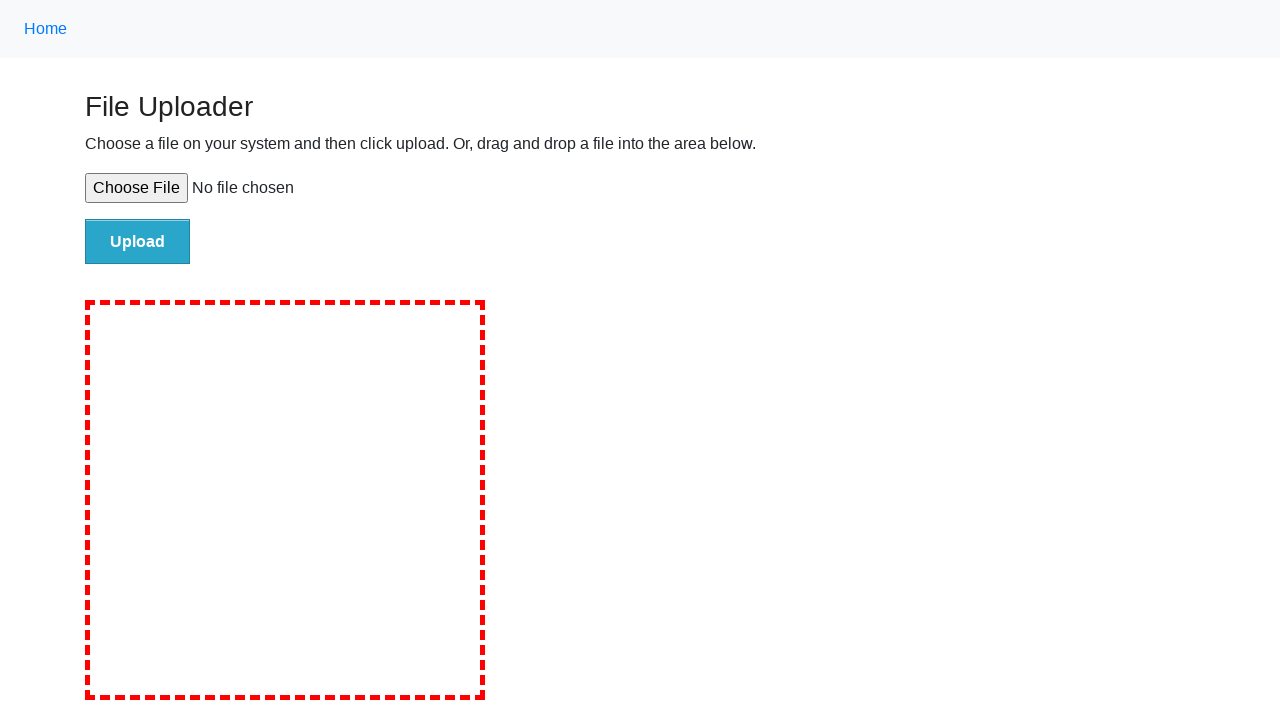

Created temporary test file for upload
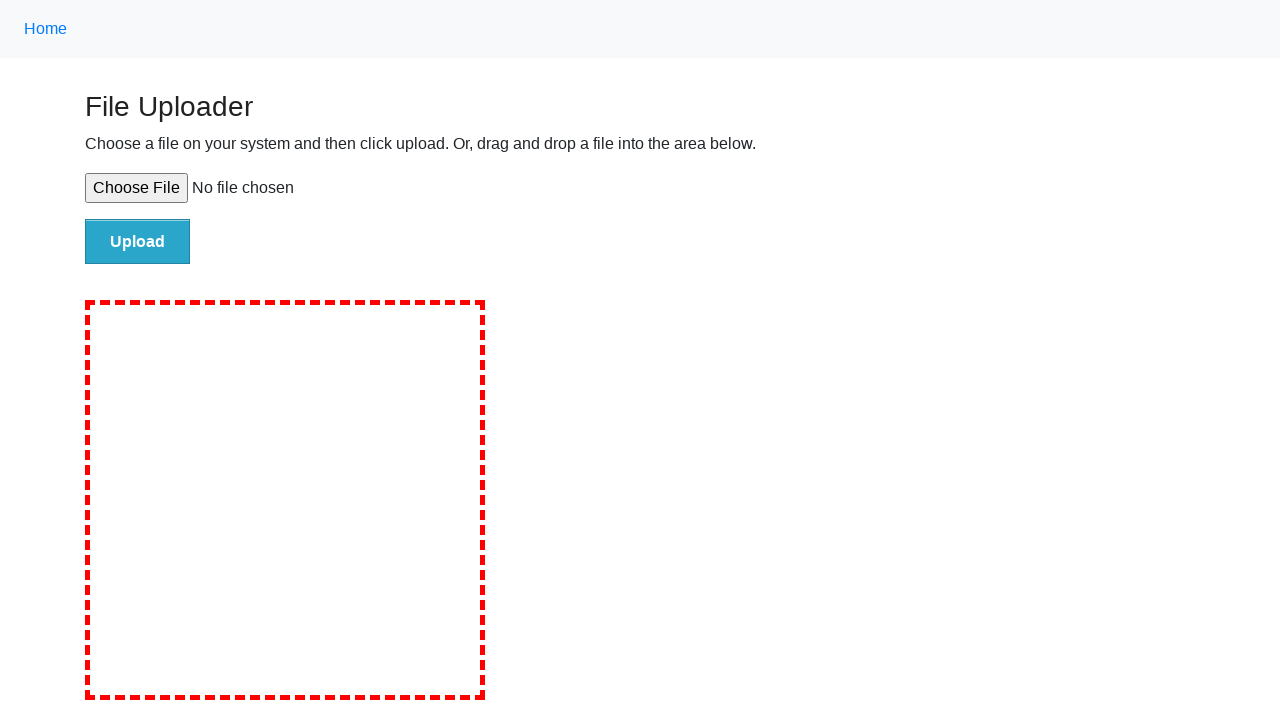

Set input file to temporary test file
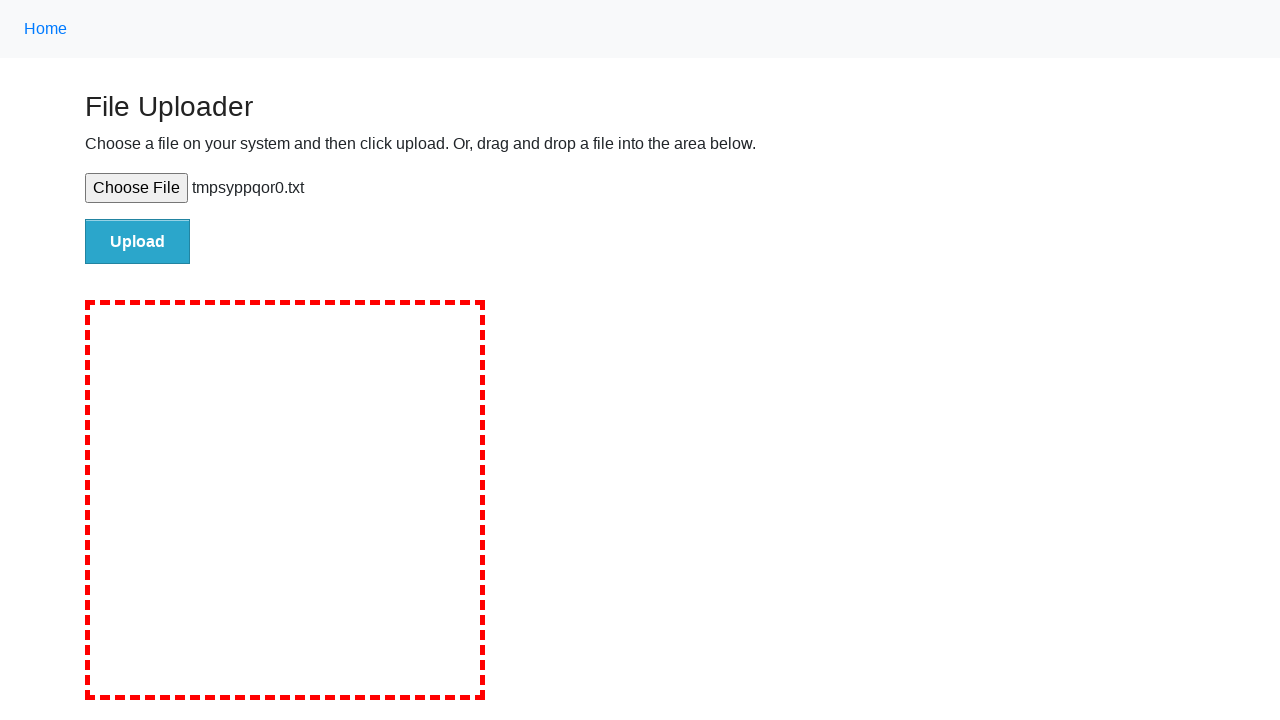

Clicked upload button to submit file at (138, 241) on #file-submit
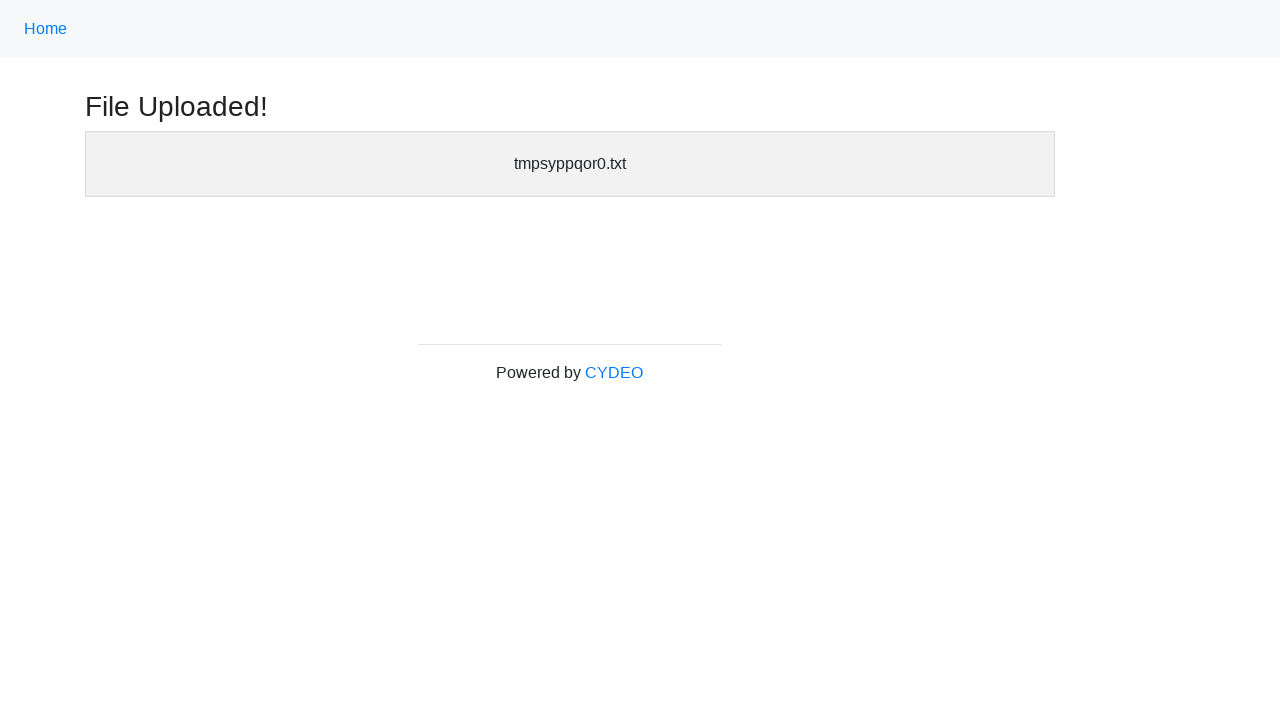

Success header became visible
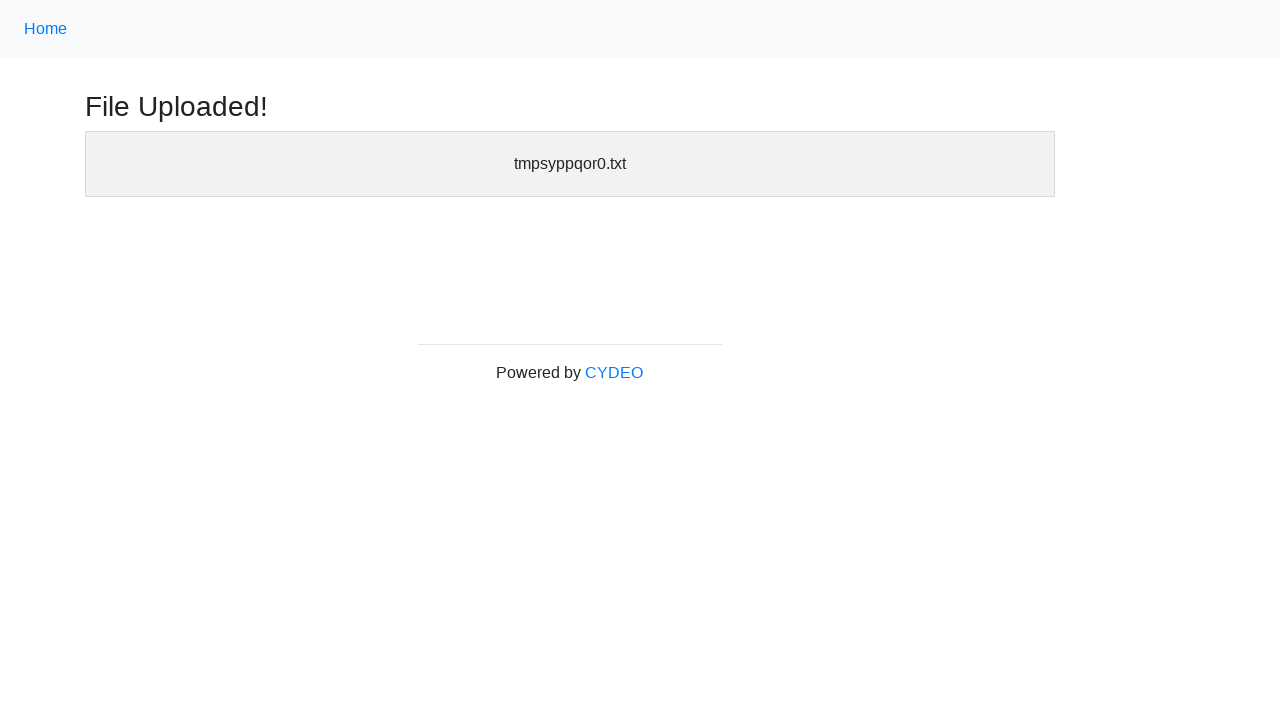

Verified success header is displayed
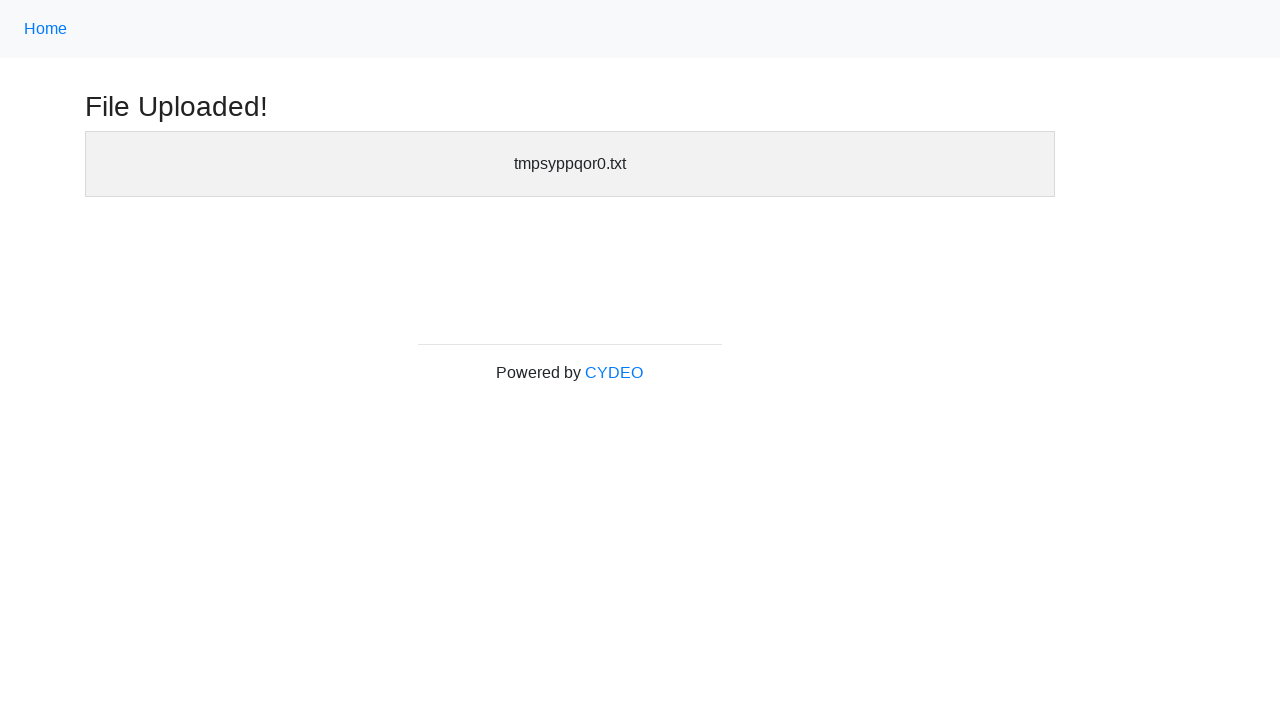

Cleaned up temporary test file
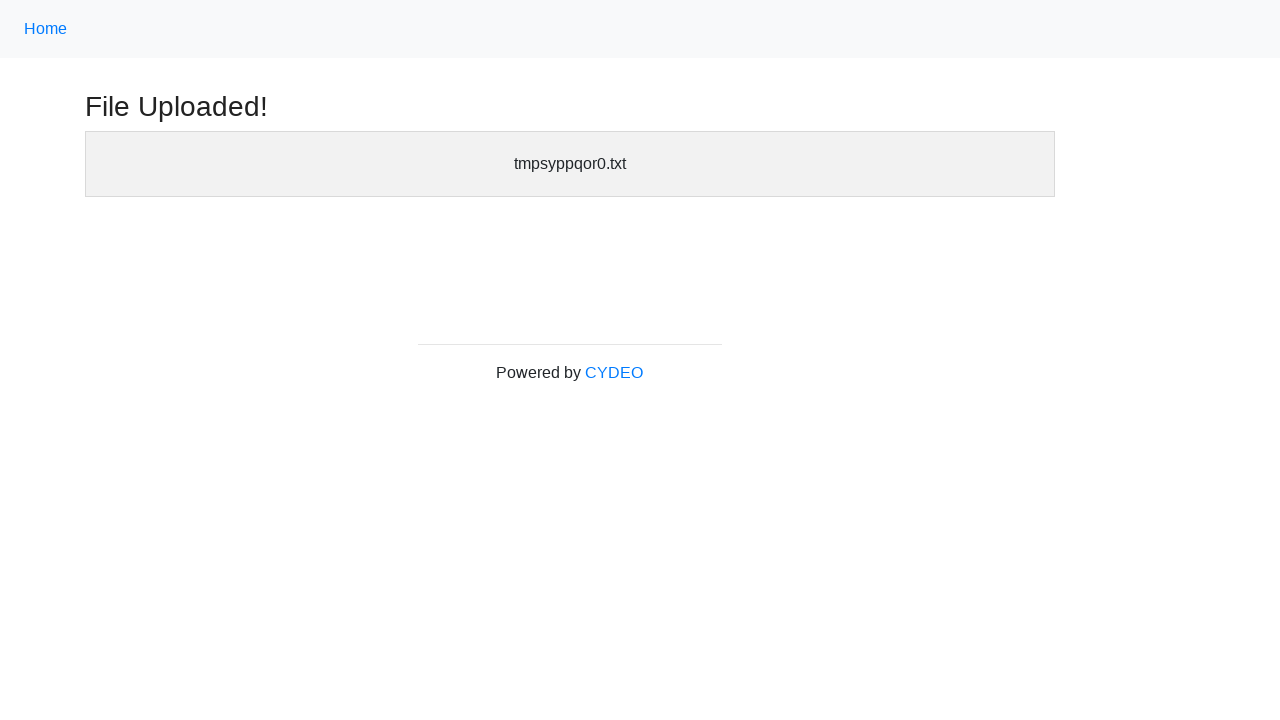

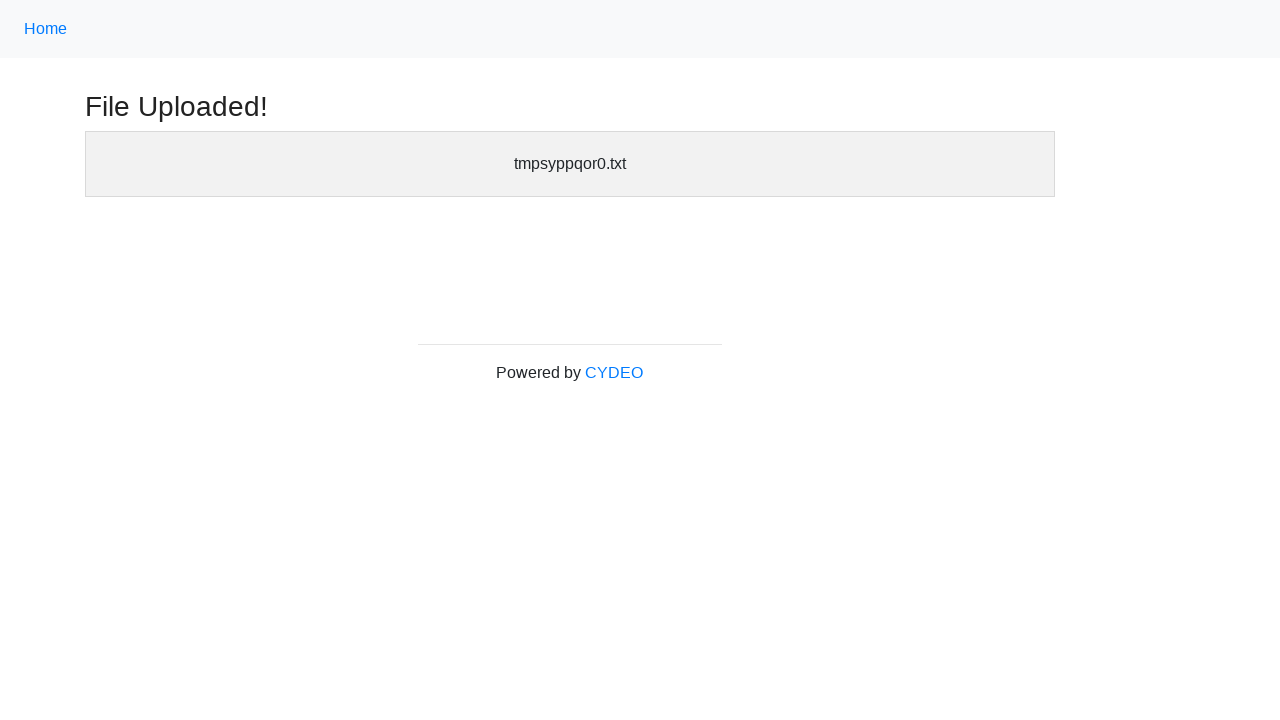